Tests double-click functionality on the DemoQA buttons page by performing a double-click action and verifying the result message

Starting URL: https://demoqa.com/buttons

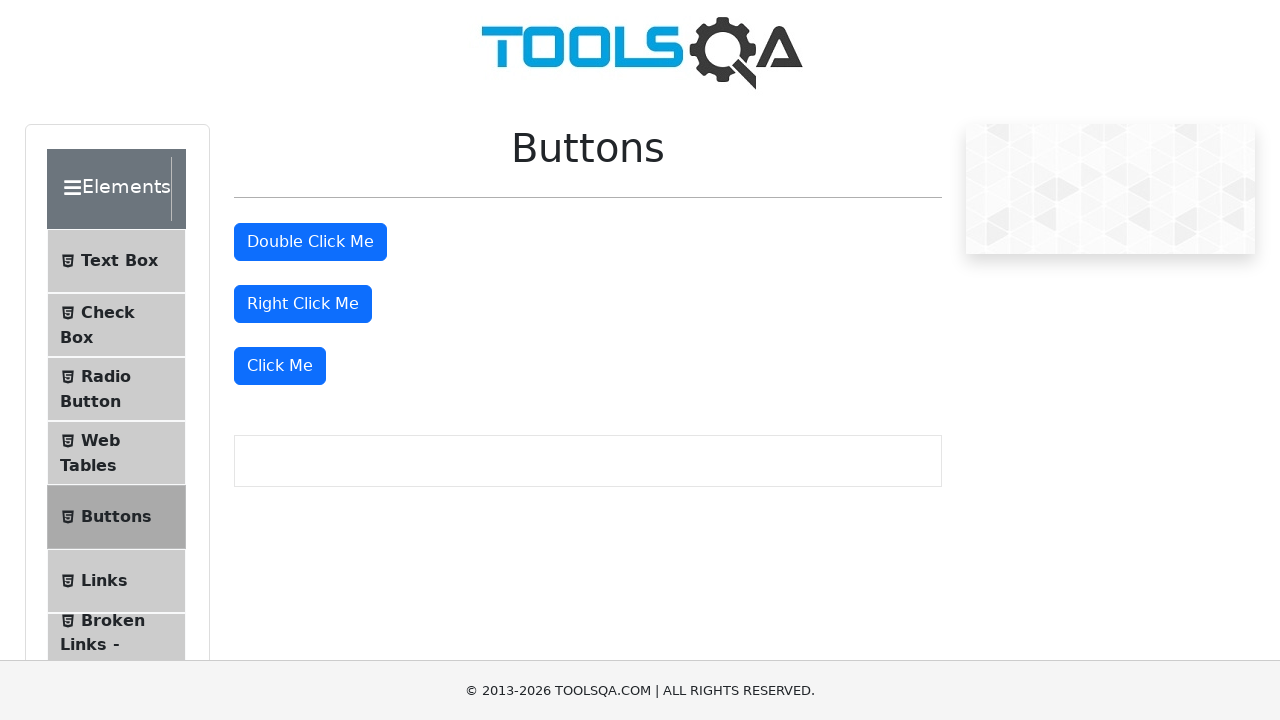

Performed double-click on the double-click button at (310, 242) on #doubleClickBtn
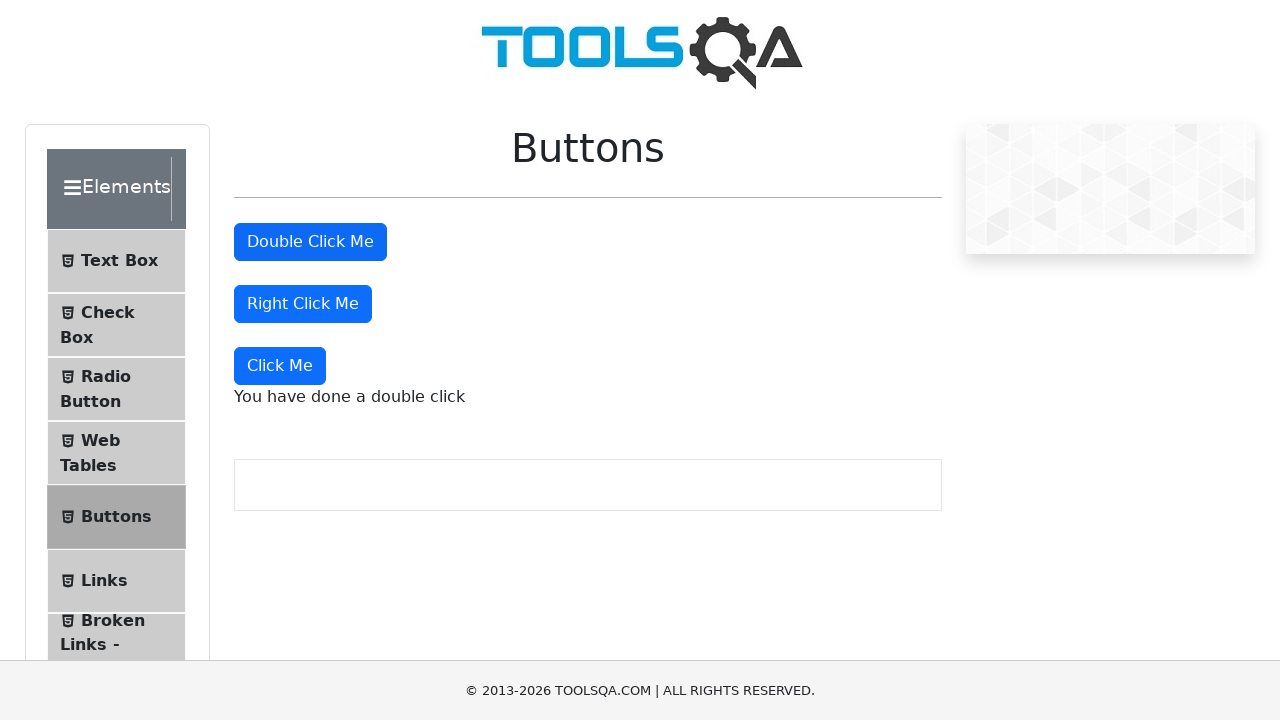

Double-click result message appeared
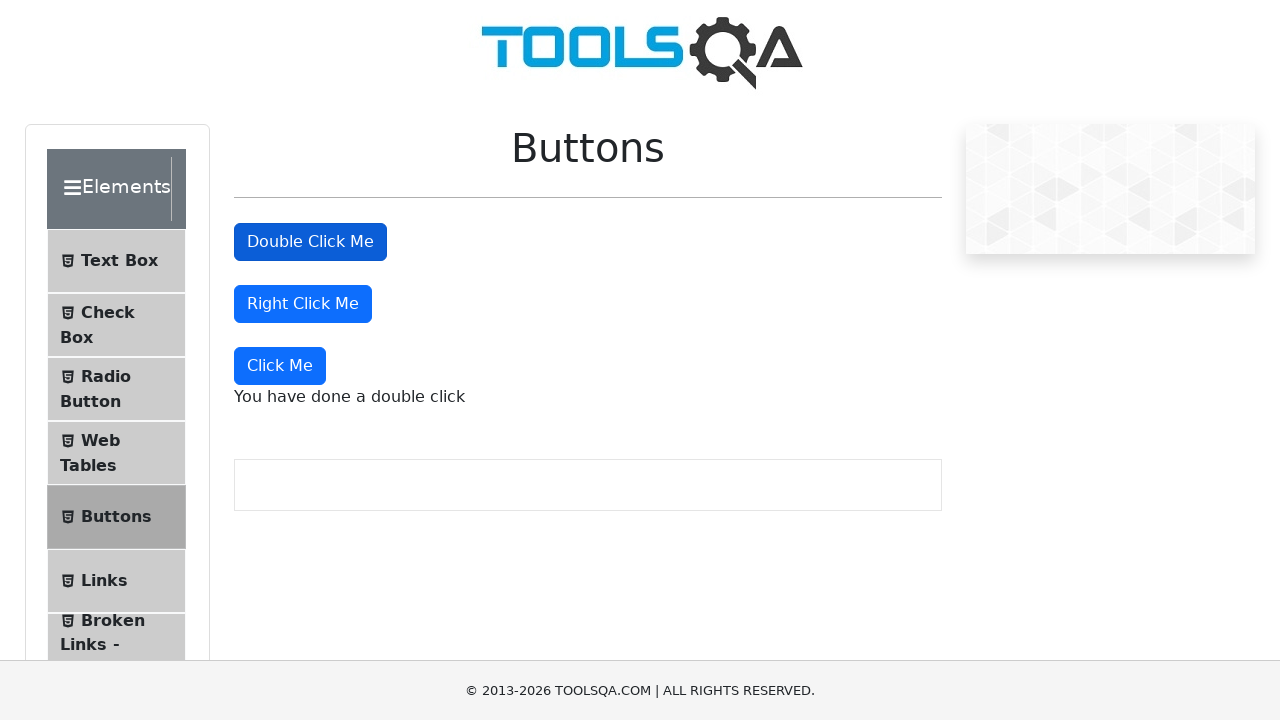

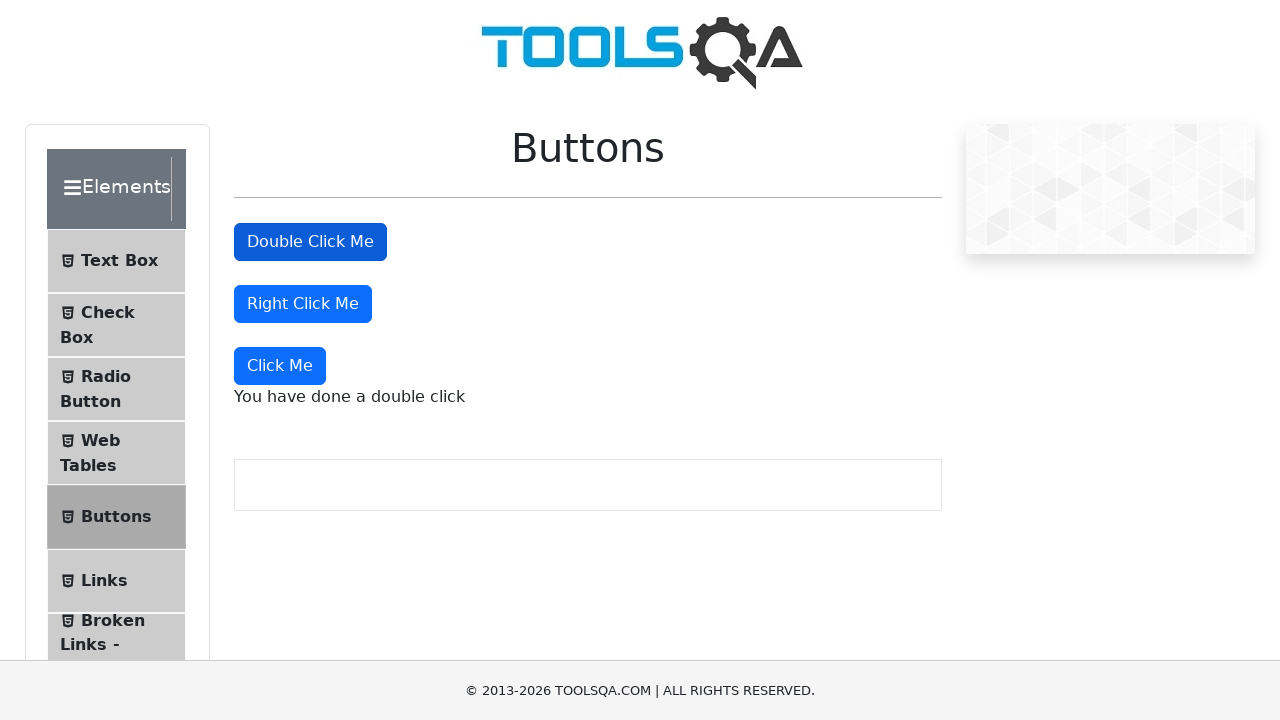